Tests window handling functionality by navigating to a multiple windows example page, opening a new window, and switching between parent and child windows

Starting URL: https://the-internet.herokuapp.com/

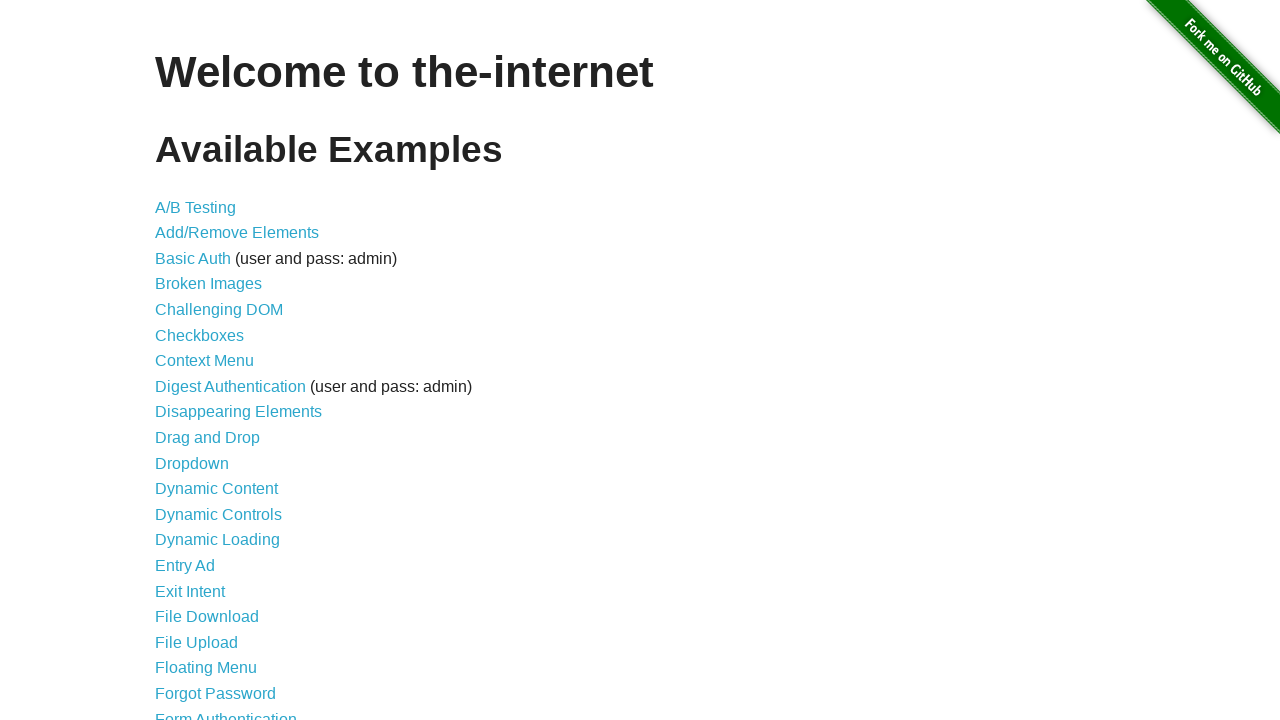

Clicked on Multiple Windows link at (218, 369) on xpath=//a[text()='Multiple Windows']
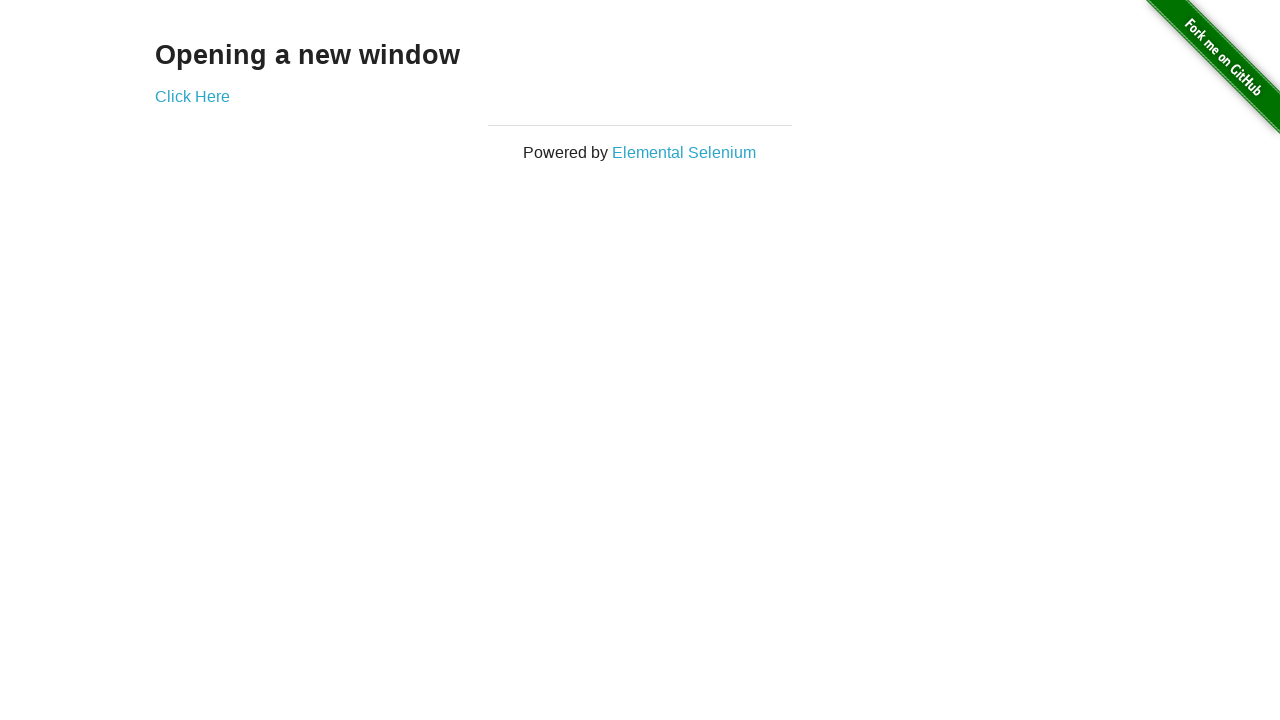

Clicked link to open new window at (192, 96) on xpath=//div[@class='example']/a
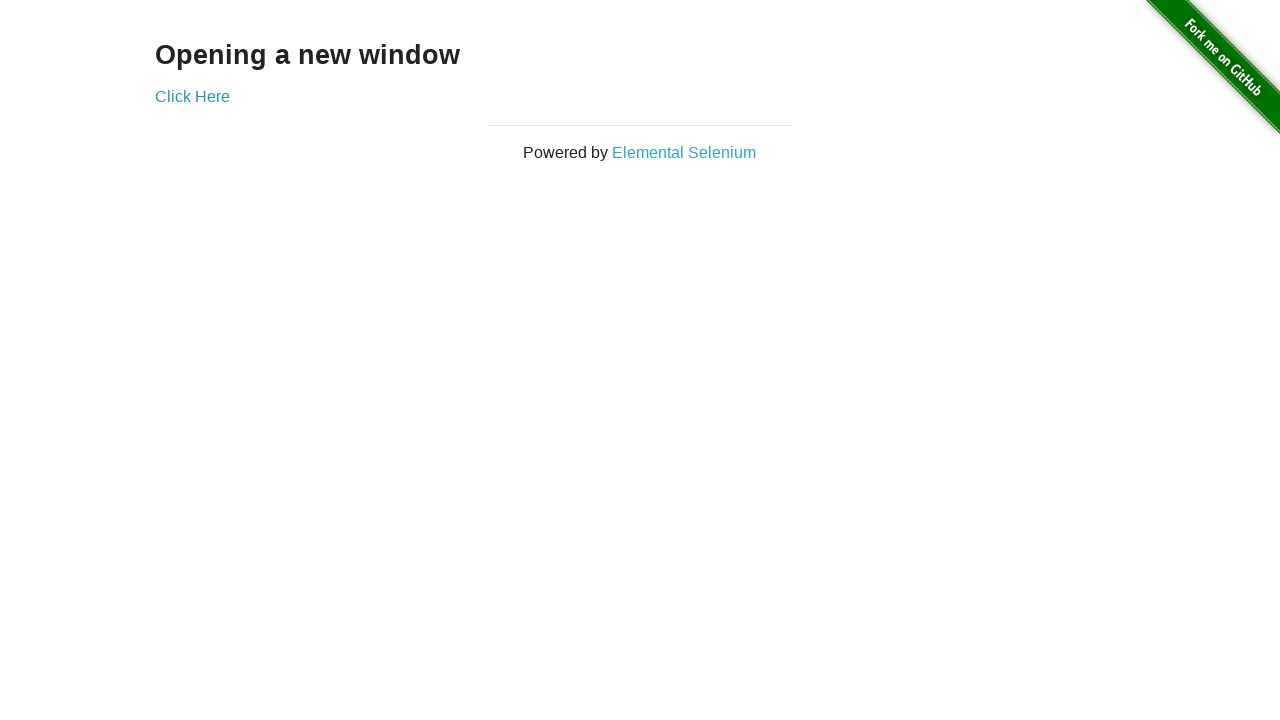

New window opened and captured
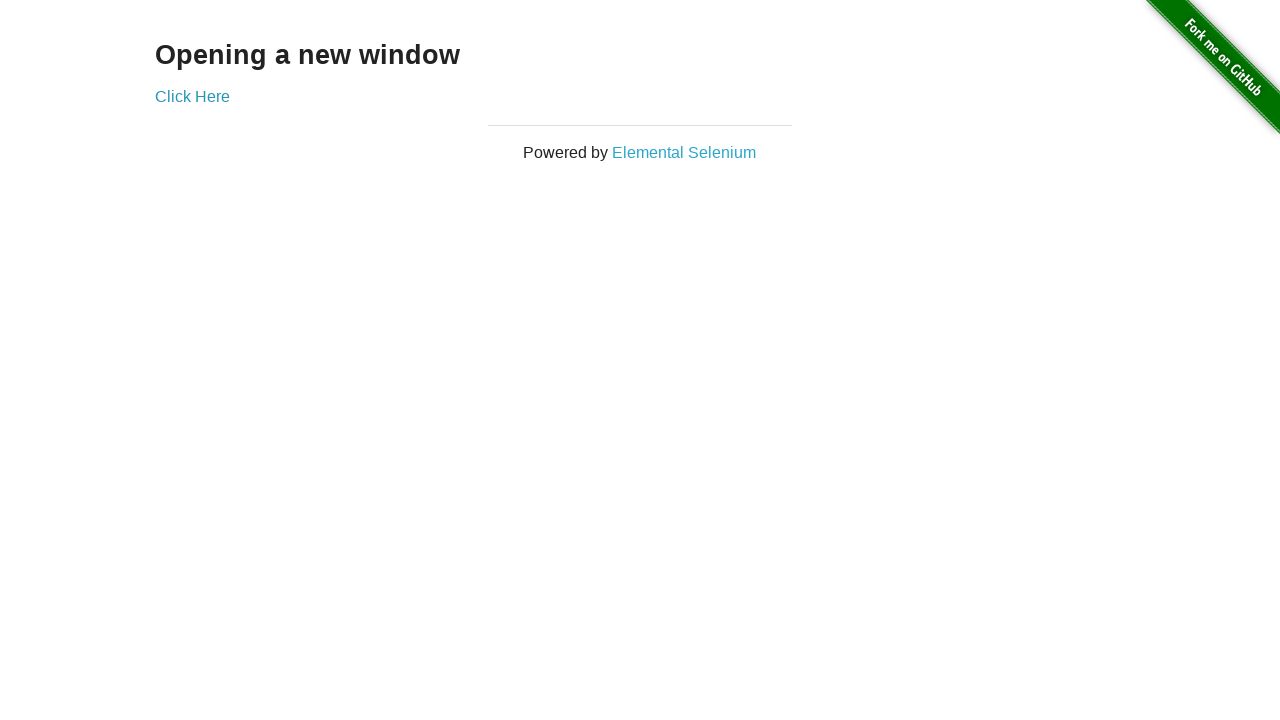

Retrieved text from new window: New Window
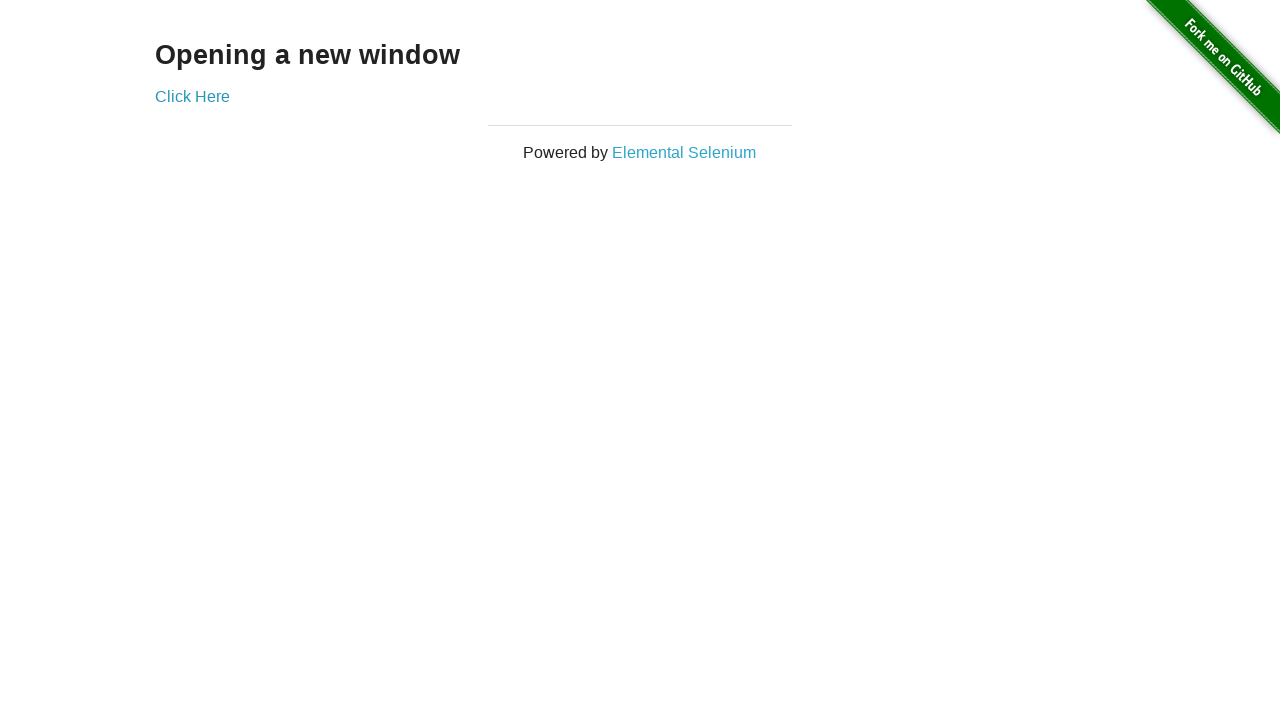

Retrieved text from original window: Opening a new window
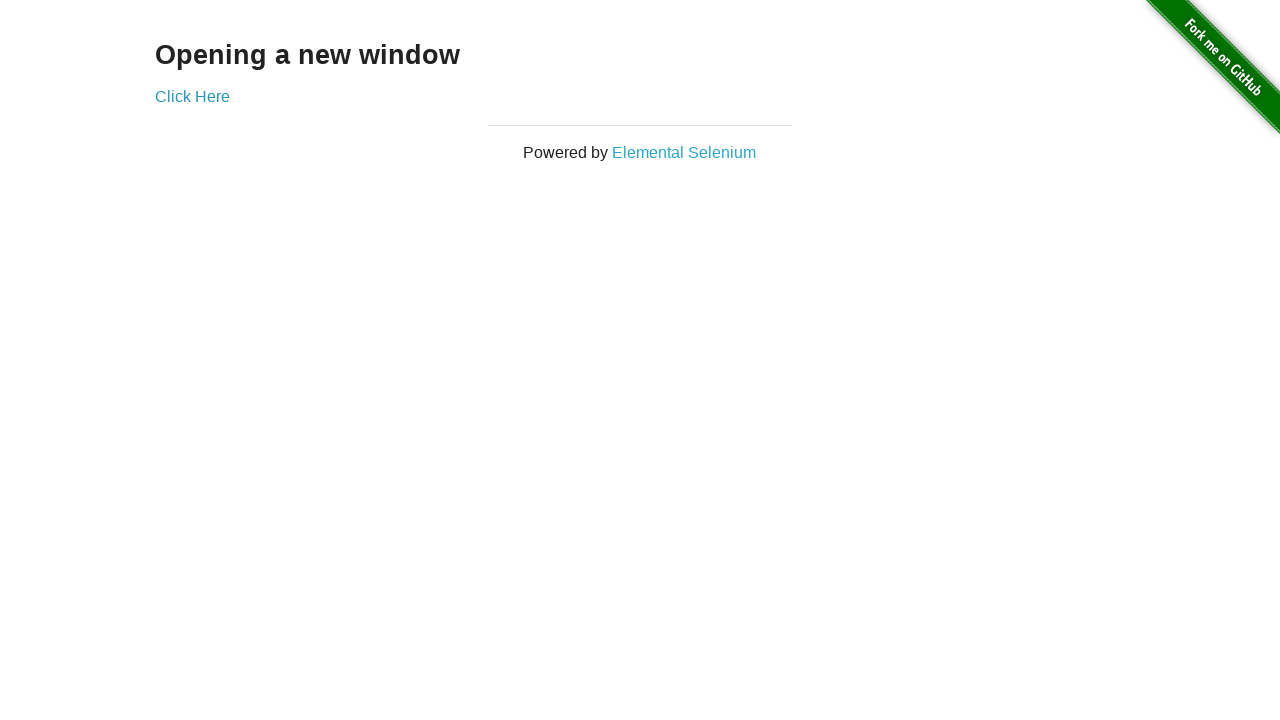

Closed the new window
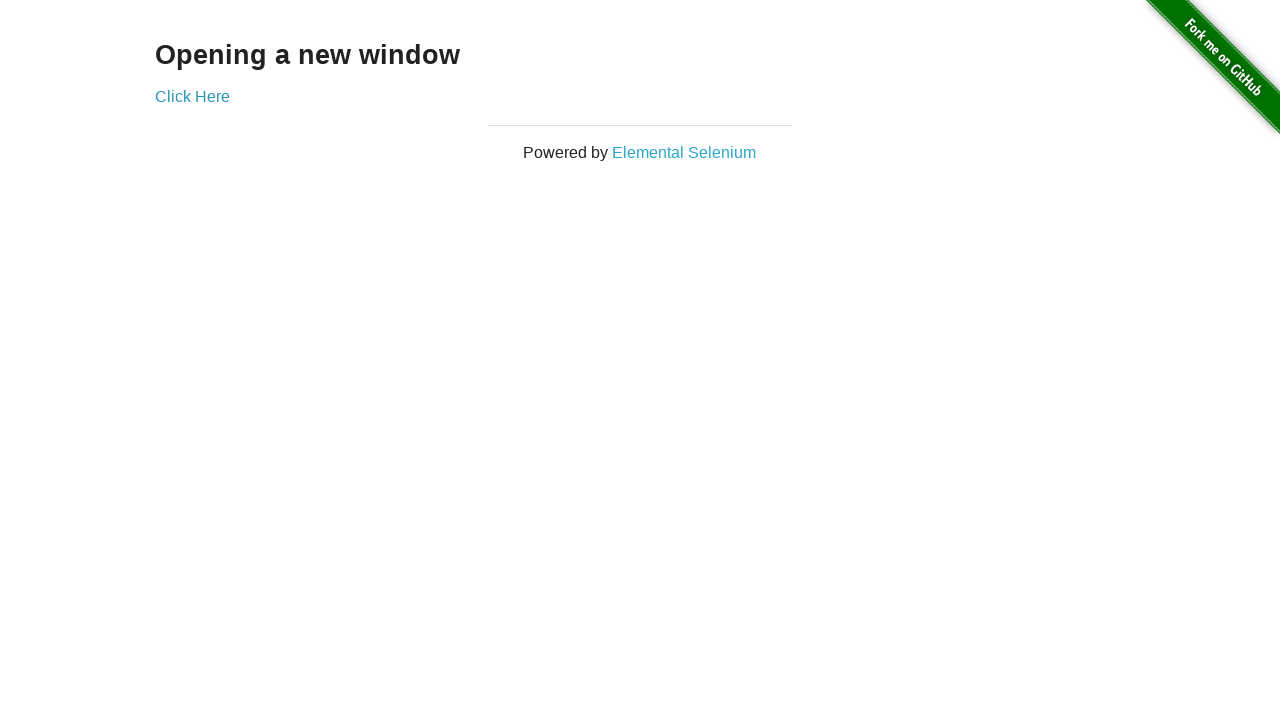

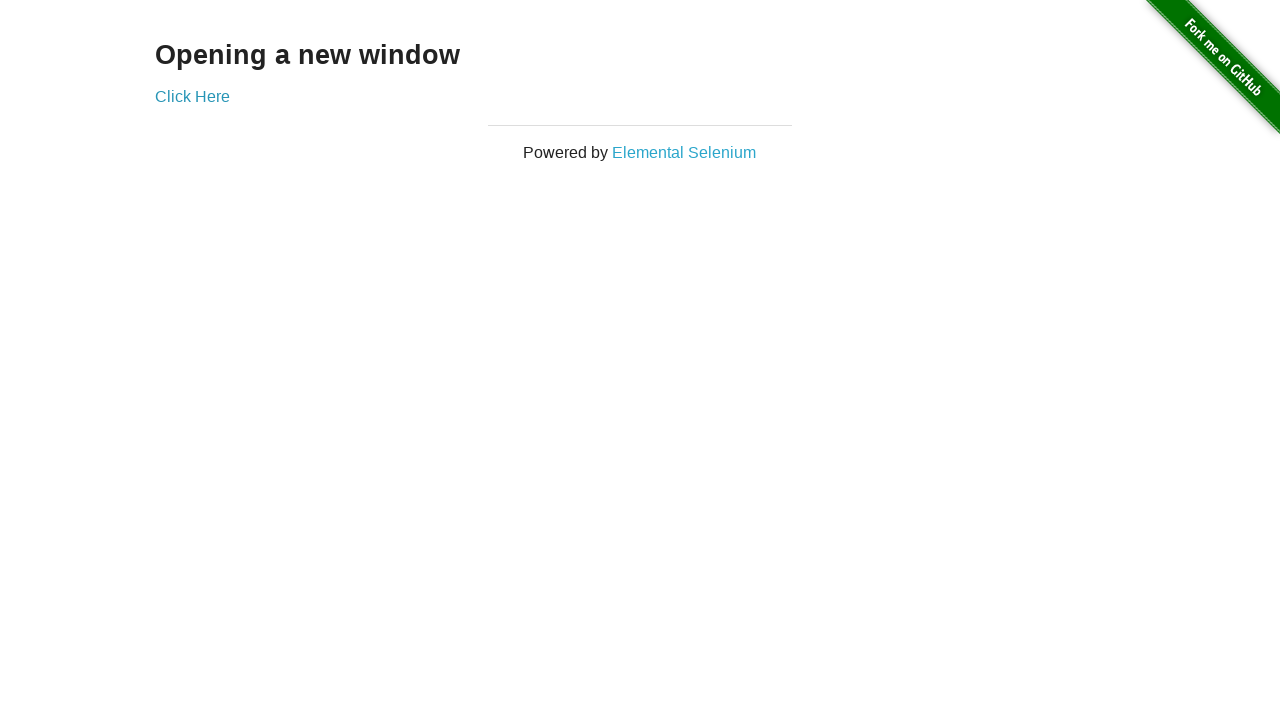